Tests navigation from DemoQA homepage to the Elements section by clicking the first top card and verifying the URL changes correctly.

Starting URL: https://demoqa.com/

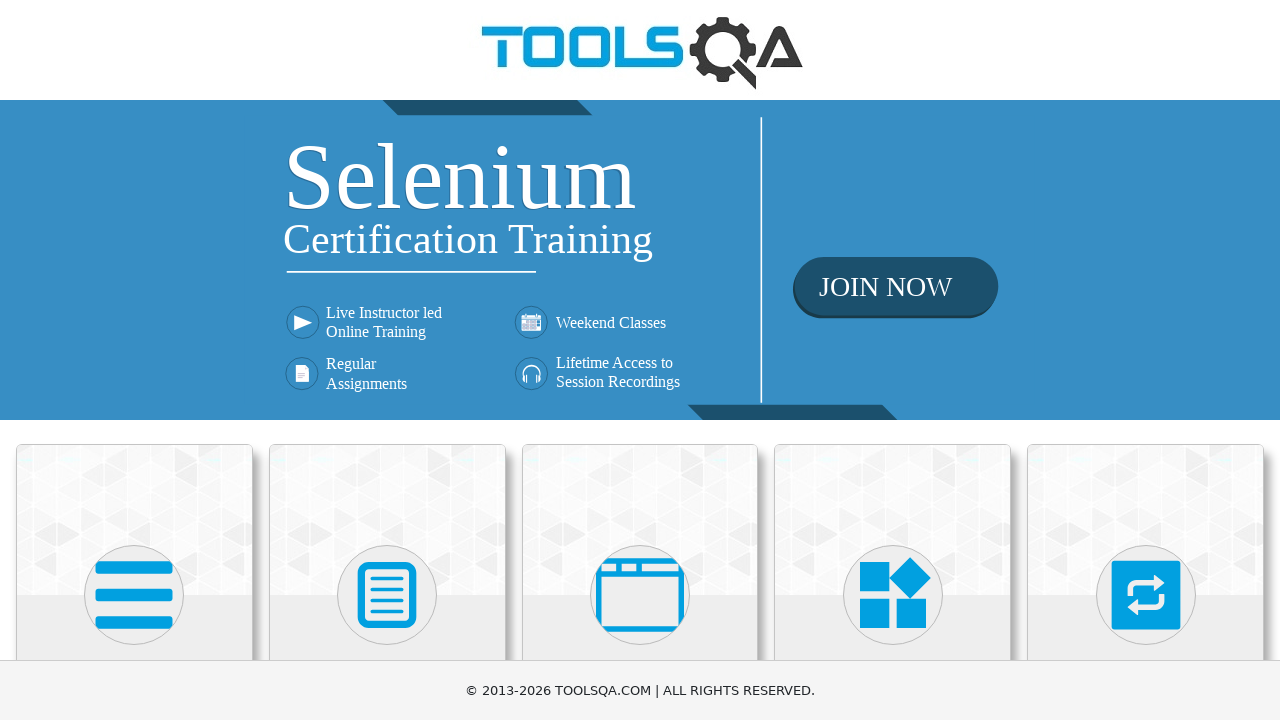

Clicked the first top card to navigate to Elements section at (134, 520) on .top-card:nth-child(1)
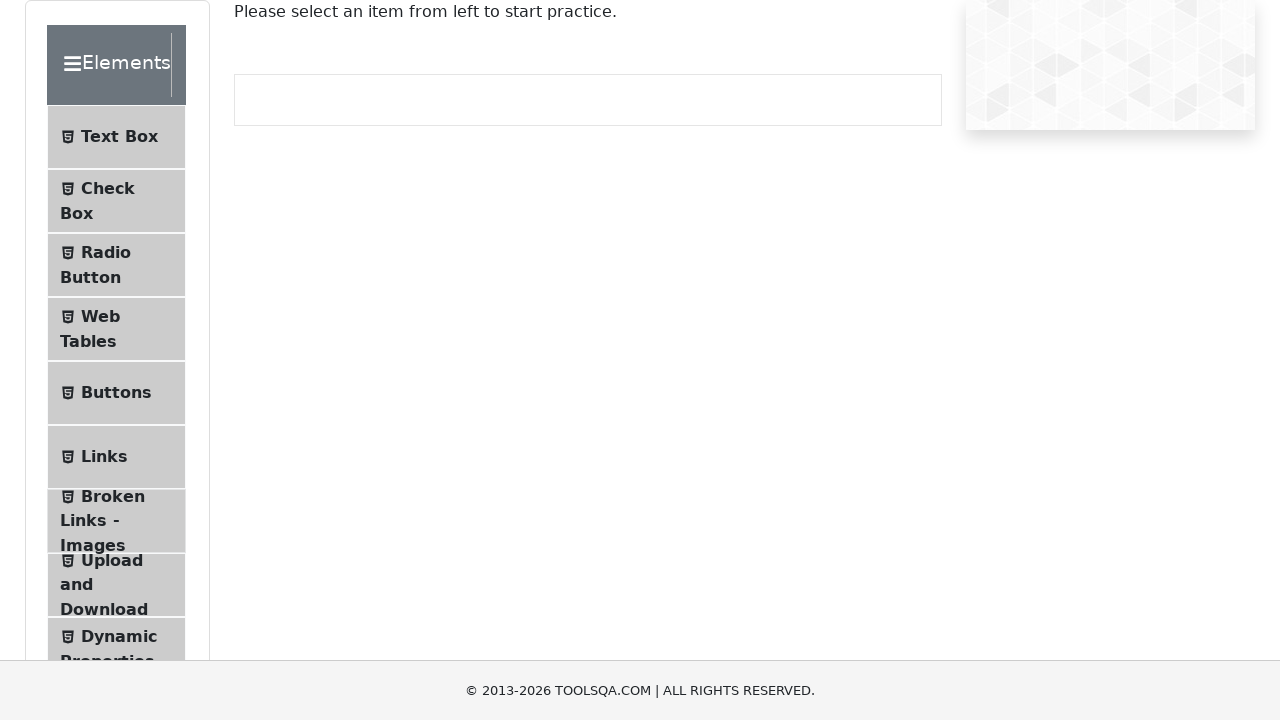

Navigation to Elements section completed - URL verified as https://demoqa.com/elements
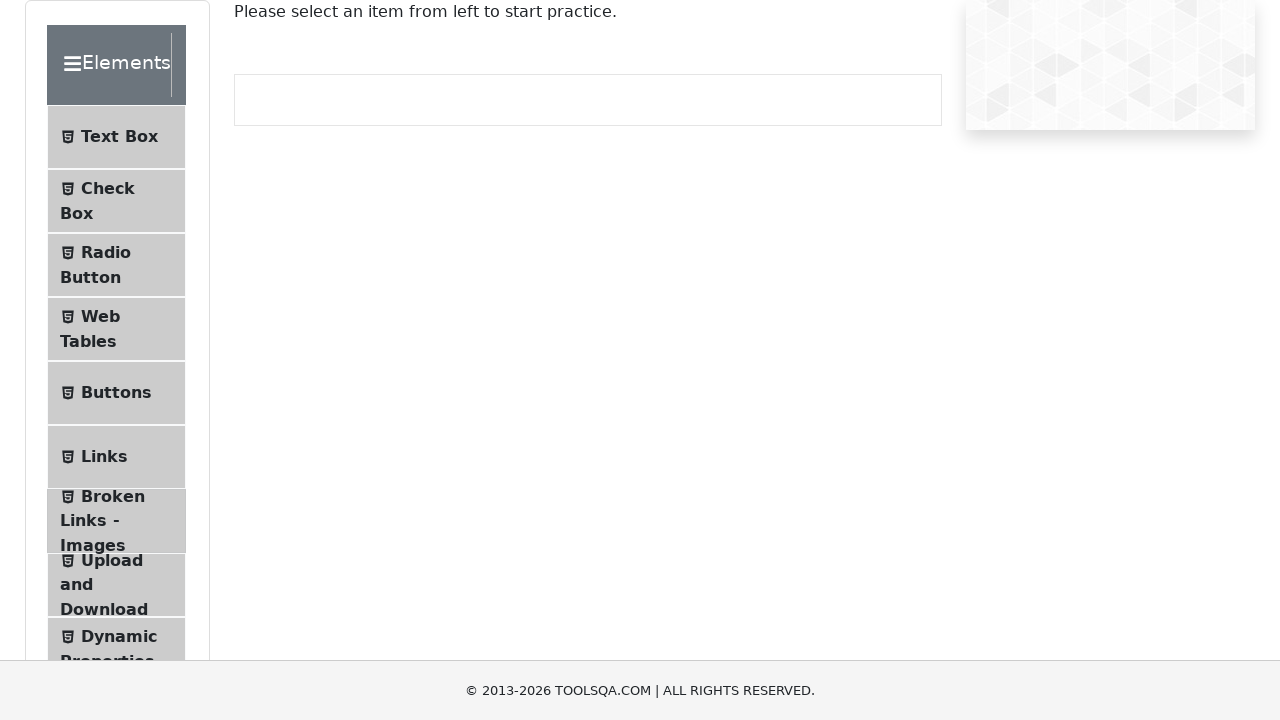

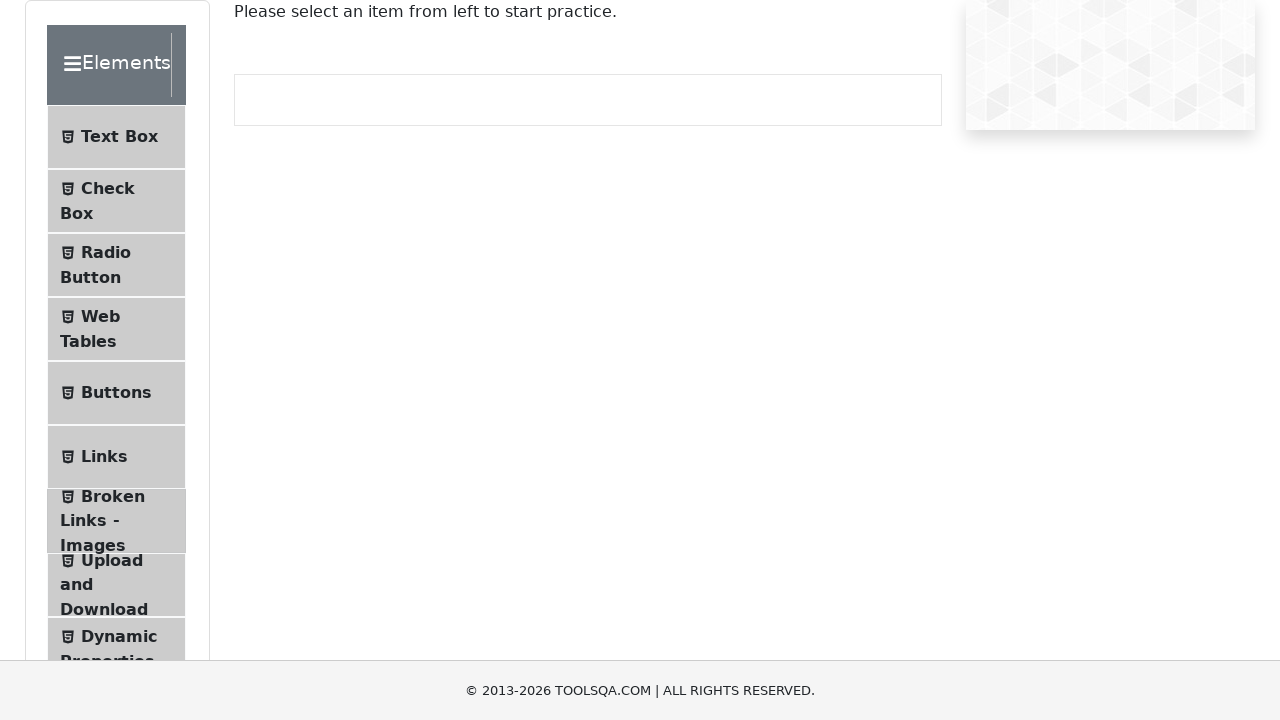